Navigates to Flipkart homepage and verifies the page loads successfully by waiting for the page to be ready.

Starting URL: https://www.flipkart.com/

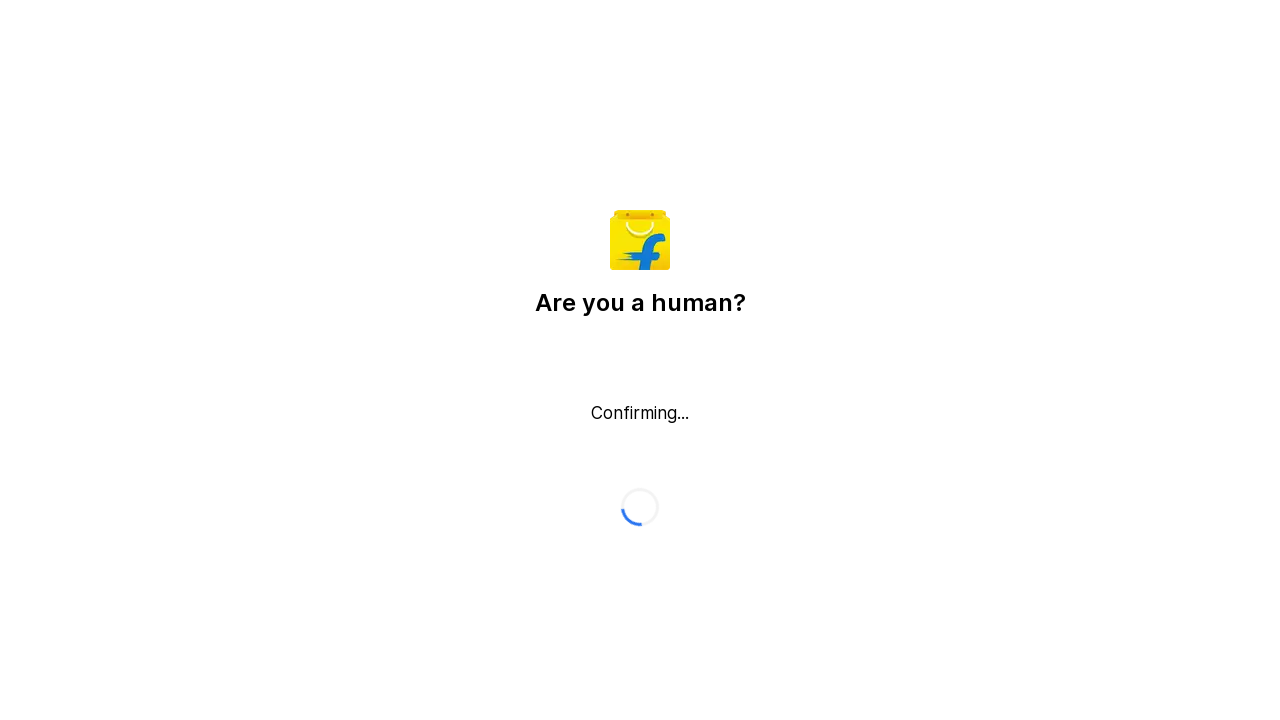

Waited for page to reach domcontentloaded state
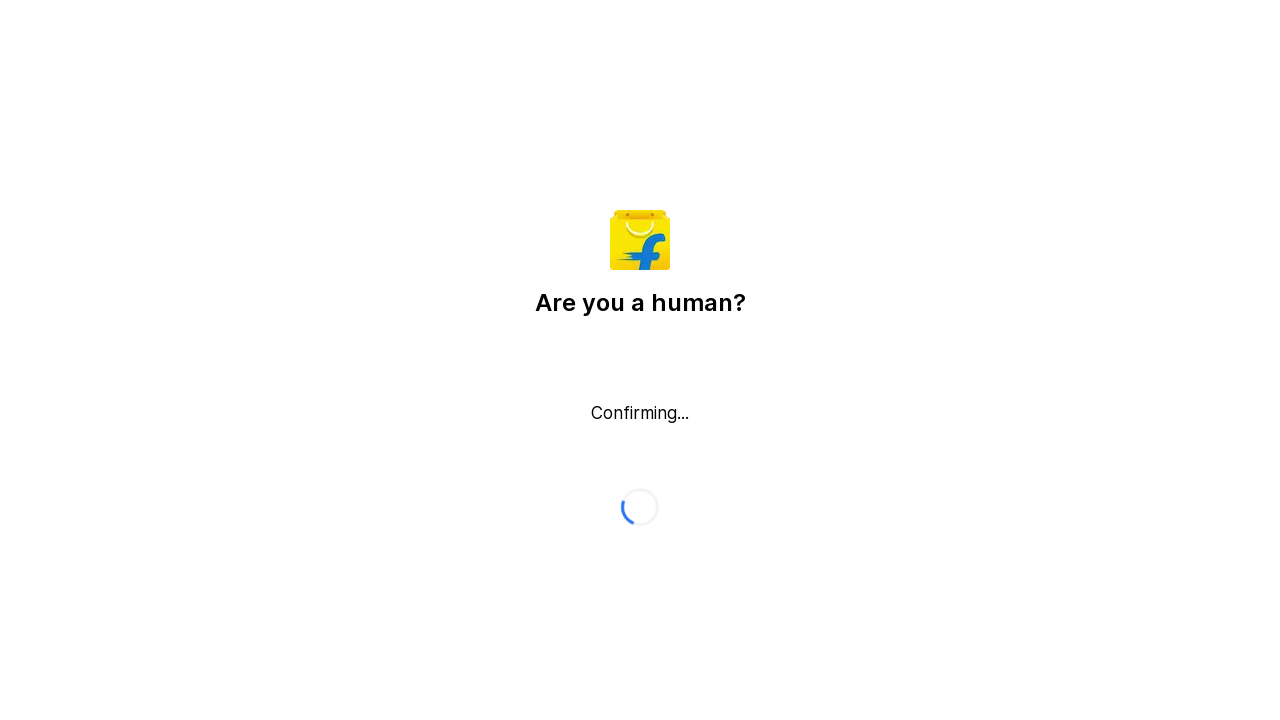

Verified body element is present on Flipkart homepage
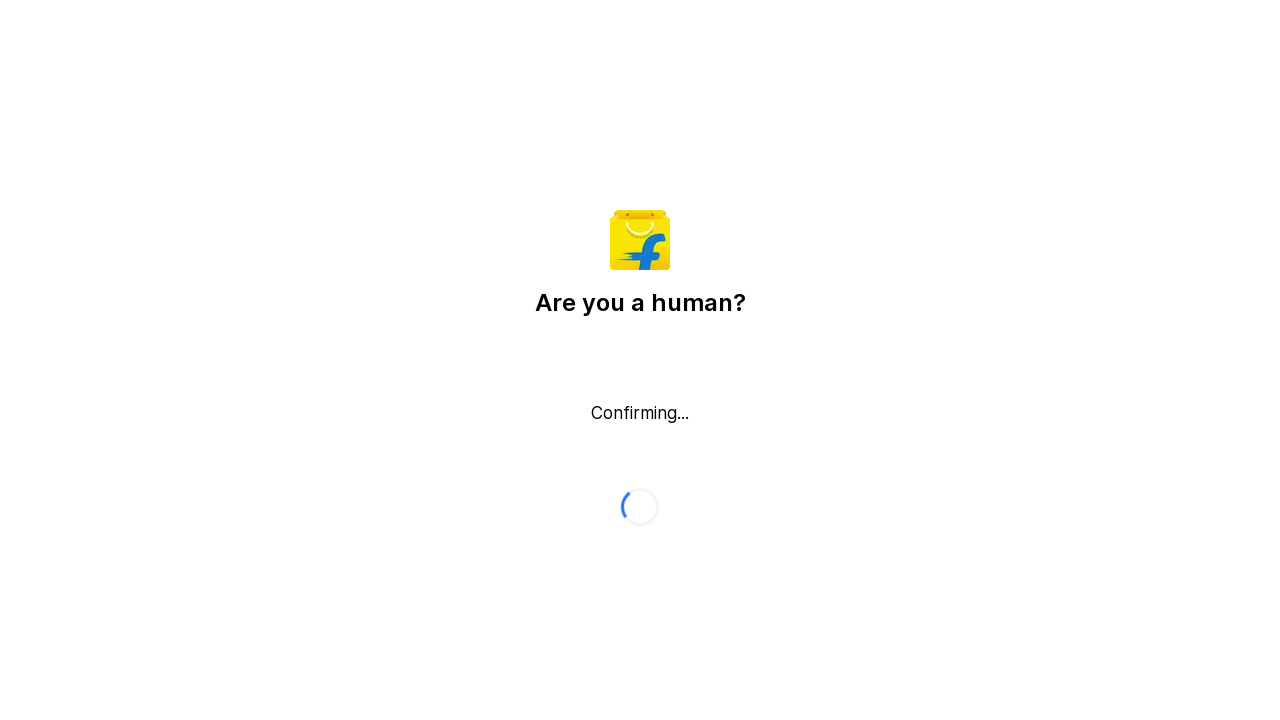

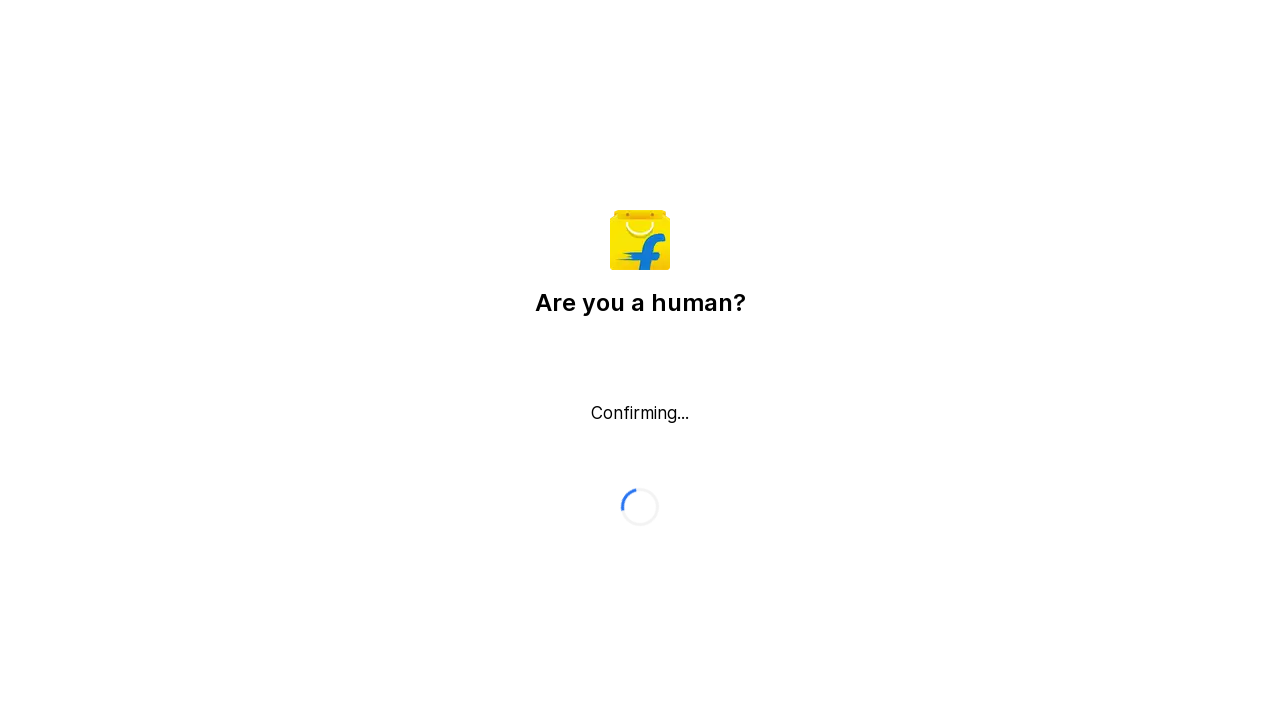